Demonstrates various locator techniques (ID, name, class, CSS selector, XPath, linkText) on a practice form by filling login fields, triggering an error, navigating to forgot password flow, and completing the reset form.

Starting URL: https://rahulshettyacademy.com/locatorspractice/

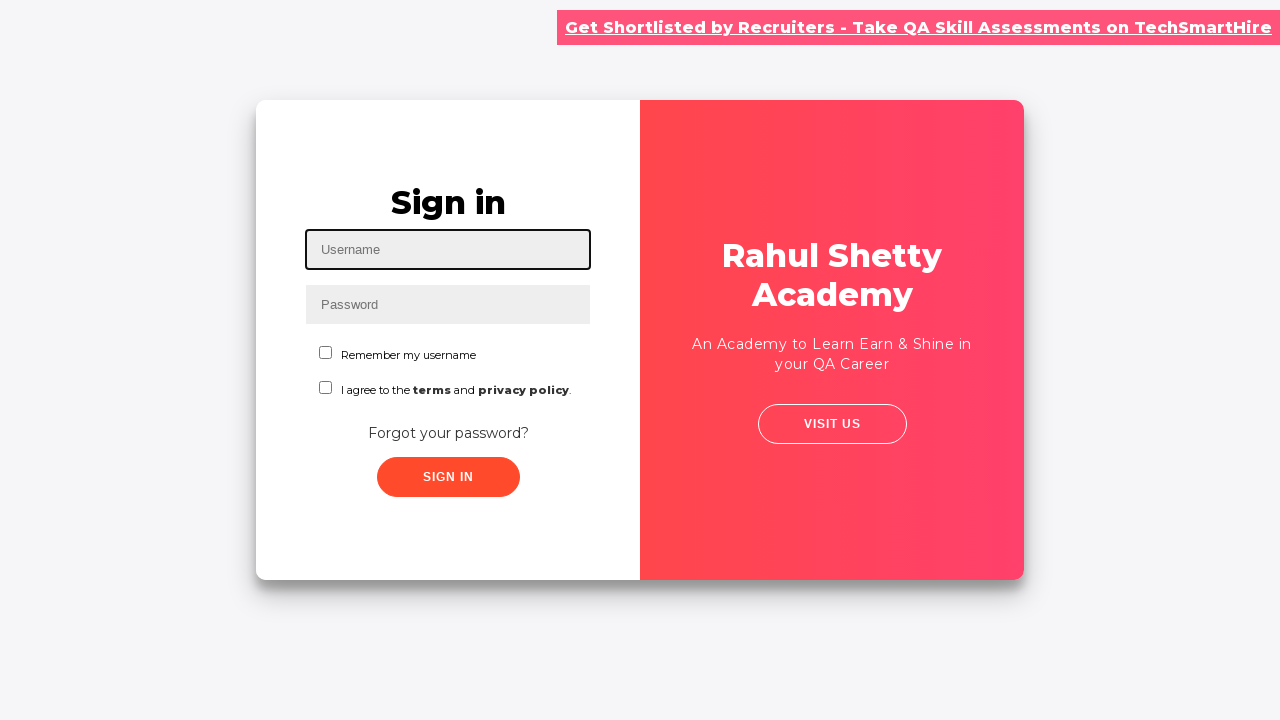

Filled username field with 'rahul' using ID locator on #inputUsername
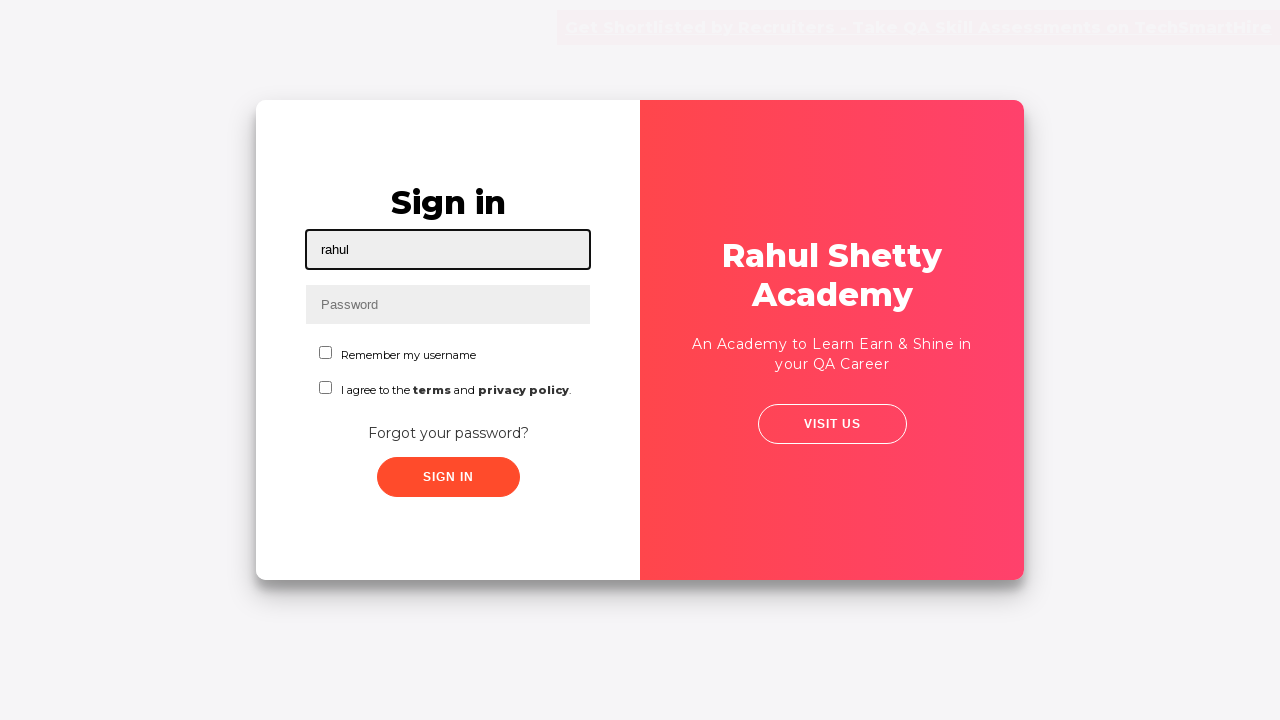

Filled password field with 'hello123' using name attribute locator on input[name='inputPassword']
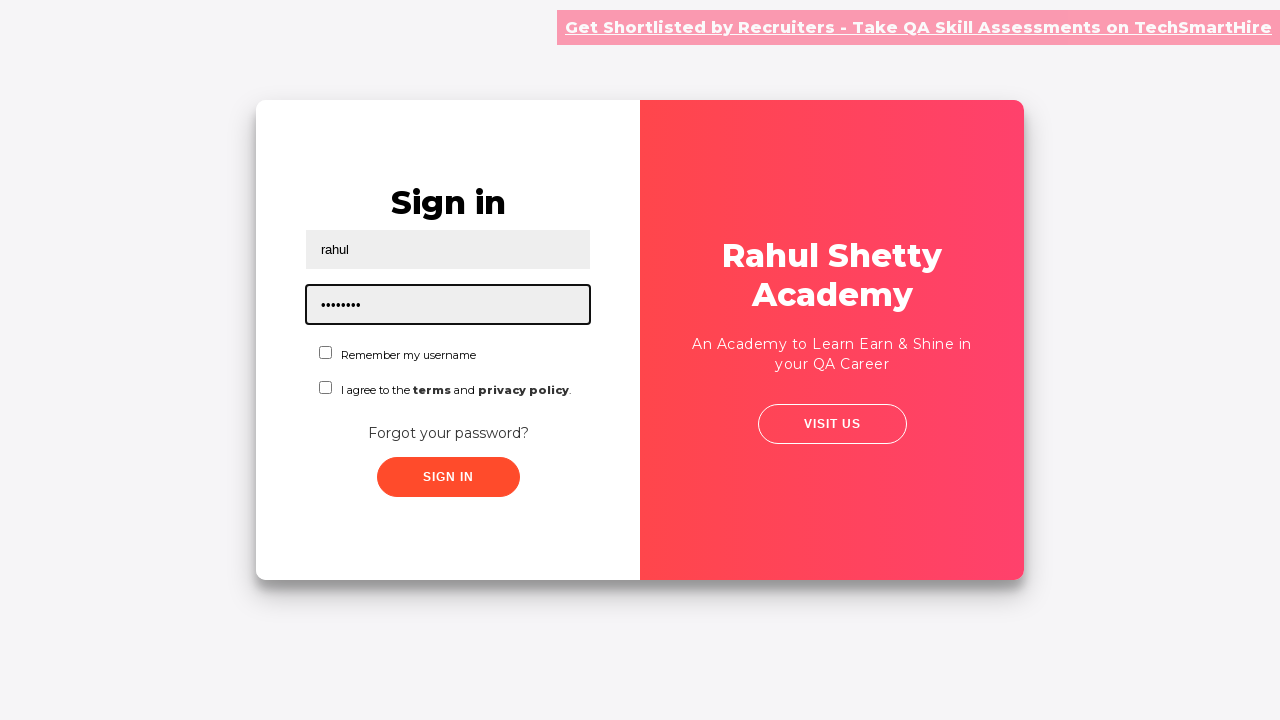

Clicked Sign In button using class name locator at (448, 477) on .signInBtn
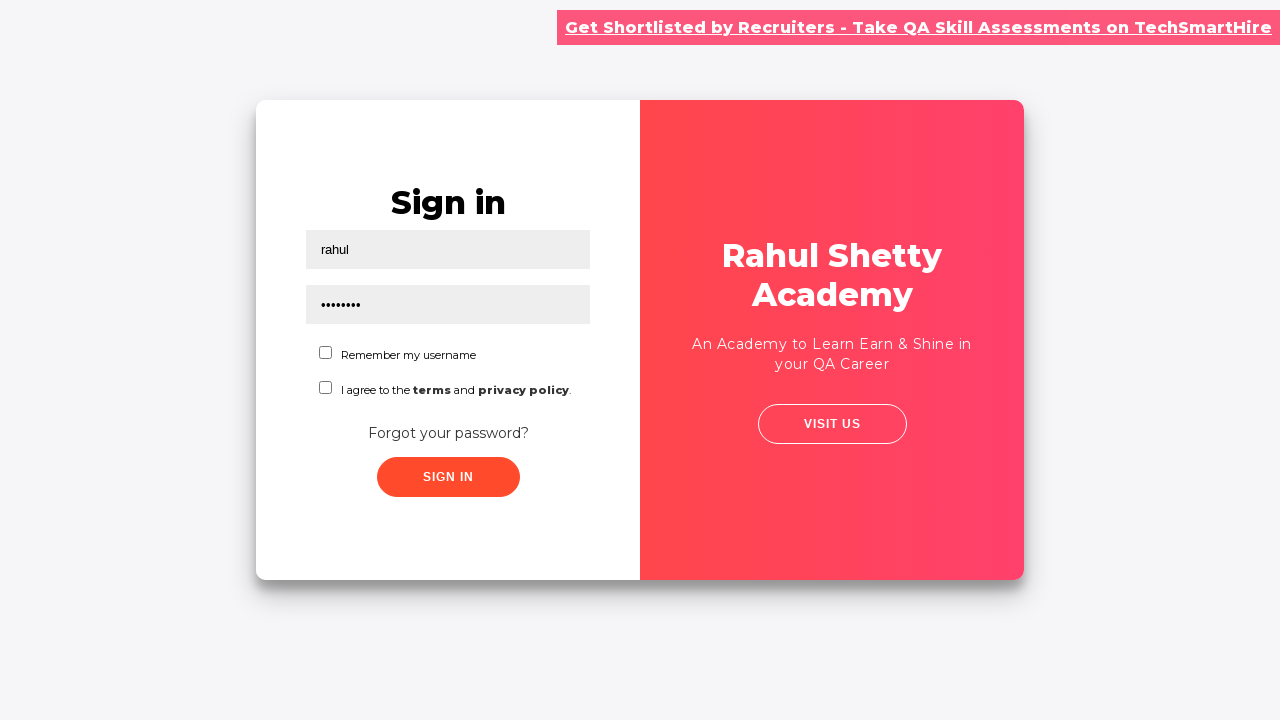

Error message appeared on login attempt
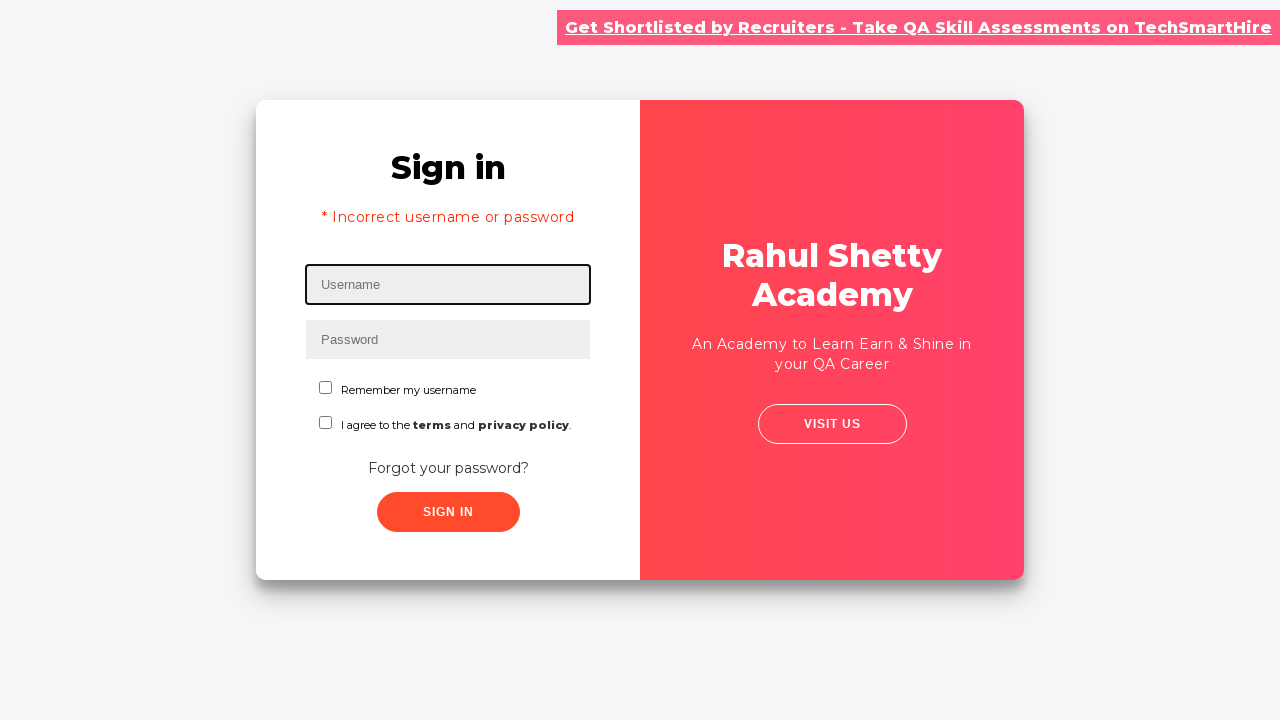

Clicked 'Forgot your password?' link to navigate to password reset flow at (448, 468) on text=Forgot your password?
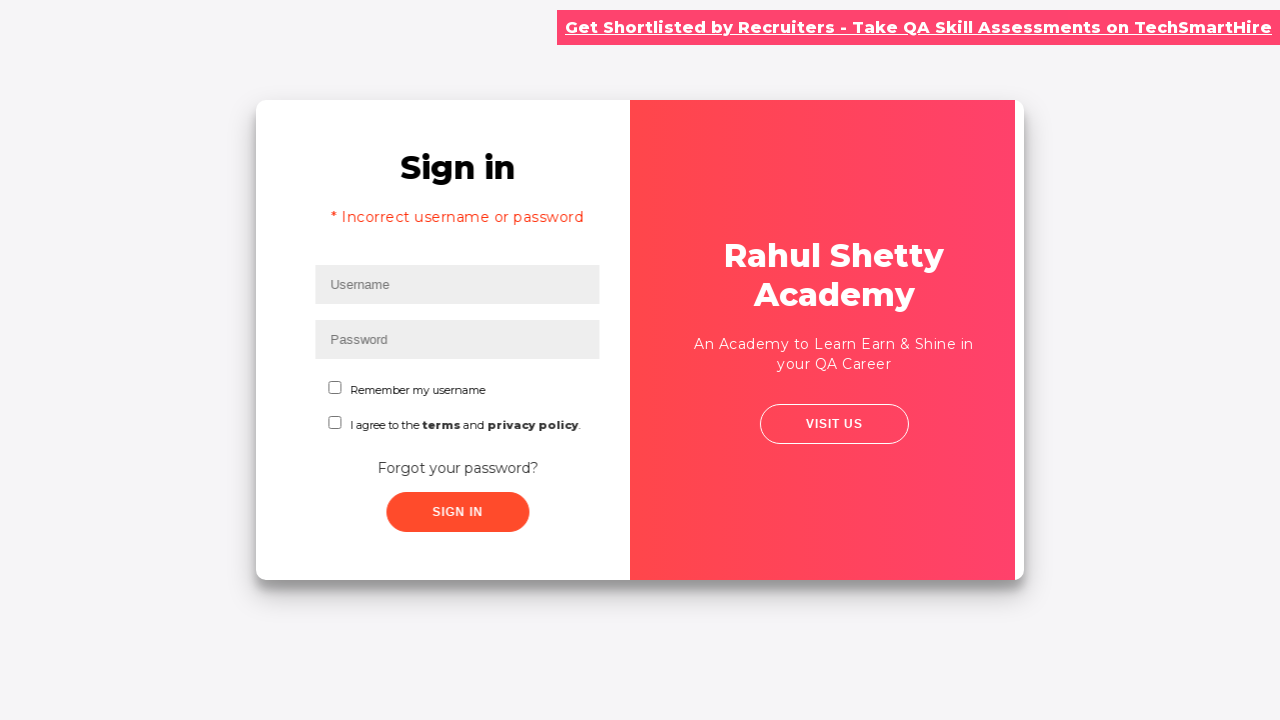

Filled Name field with 'Lee' using placeholder attribute locator on input[placeholder='Name']
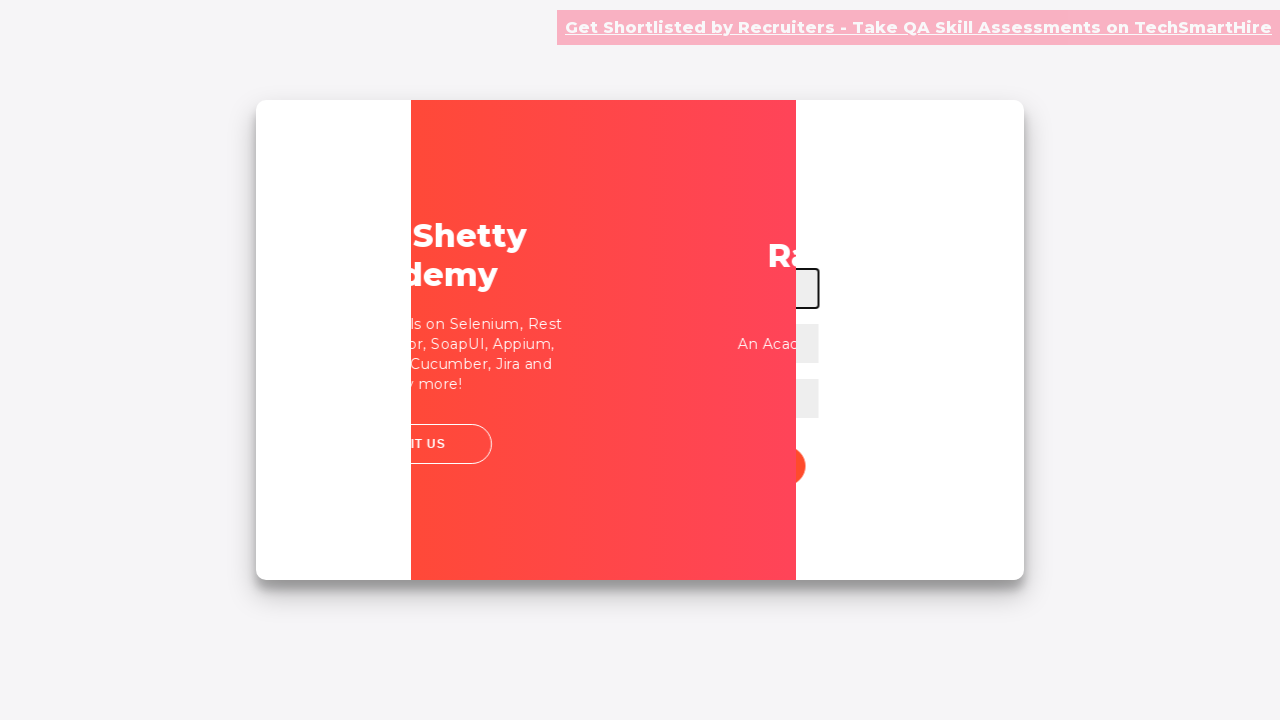

Filled Email field with 'leeyuanheng16@rsa.com' using placeholder CSS selector on input[placeholder='Email']
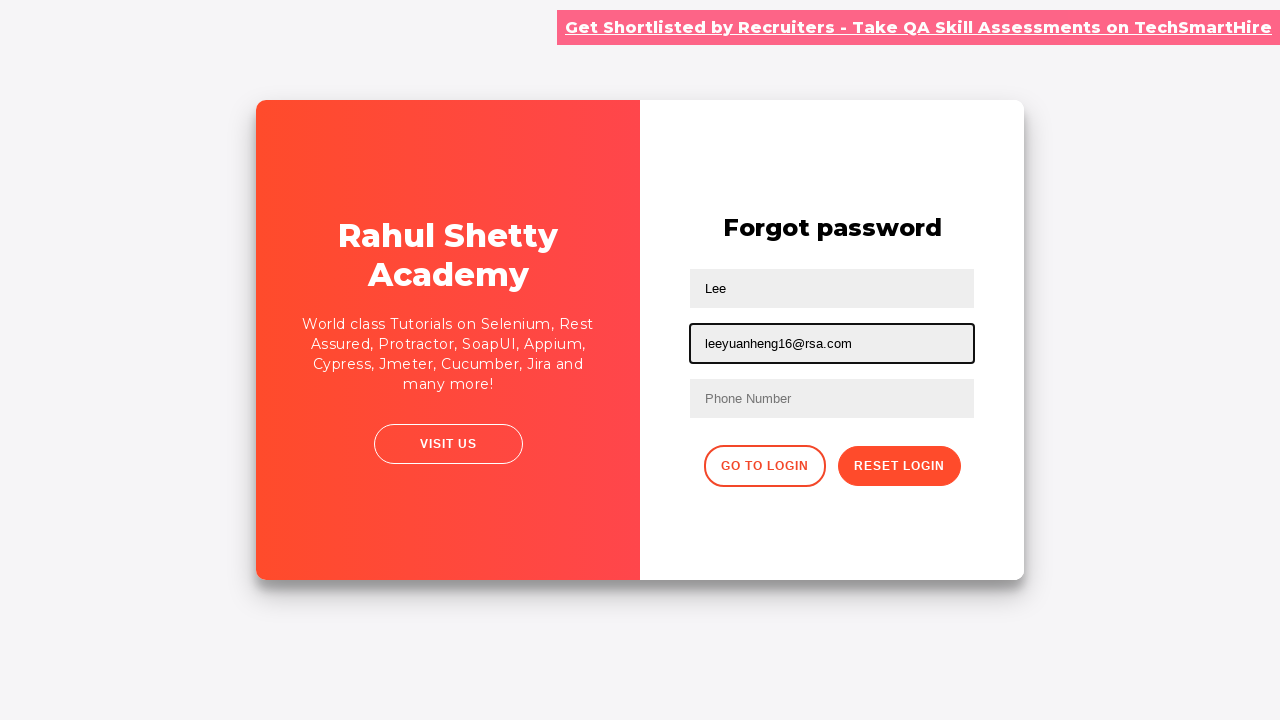

Cleared the third text input field on input[type='text'] >> nth=2
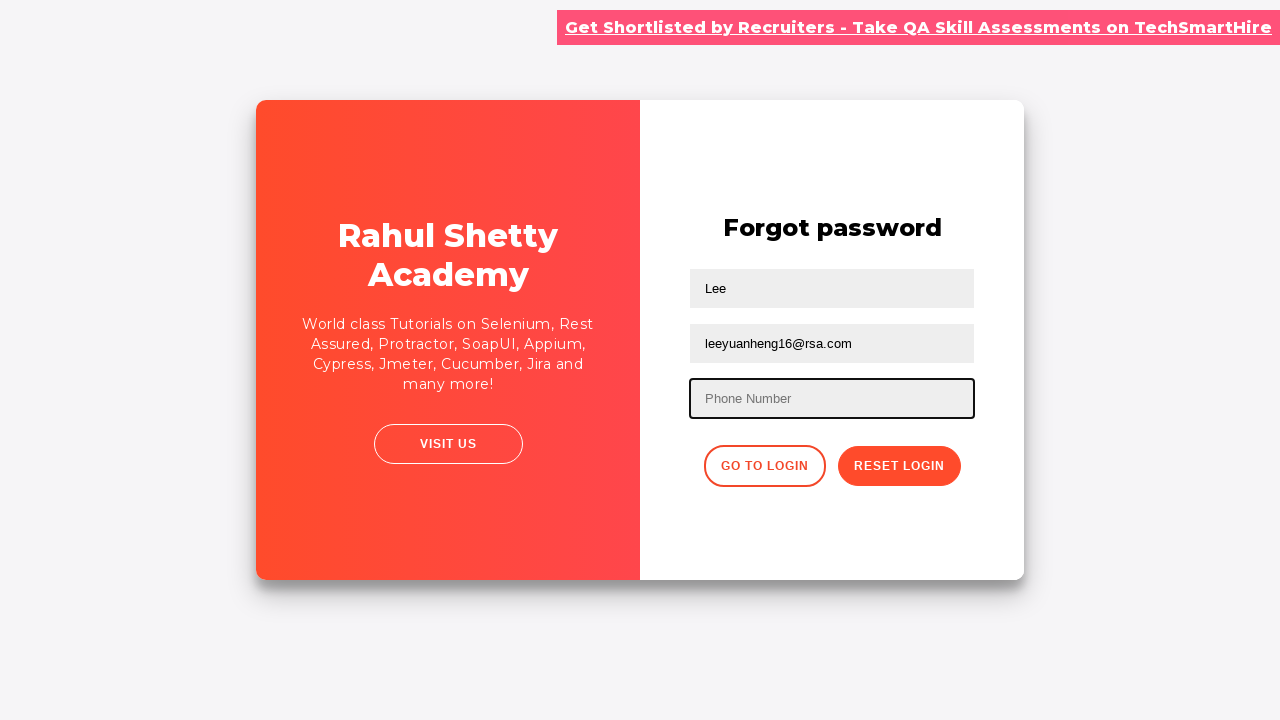

Filled third text input field with 'leeyuanheng16@gmail.com' on input[type='text'] >> nth=2
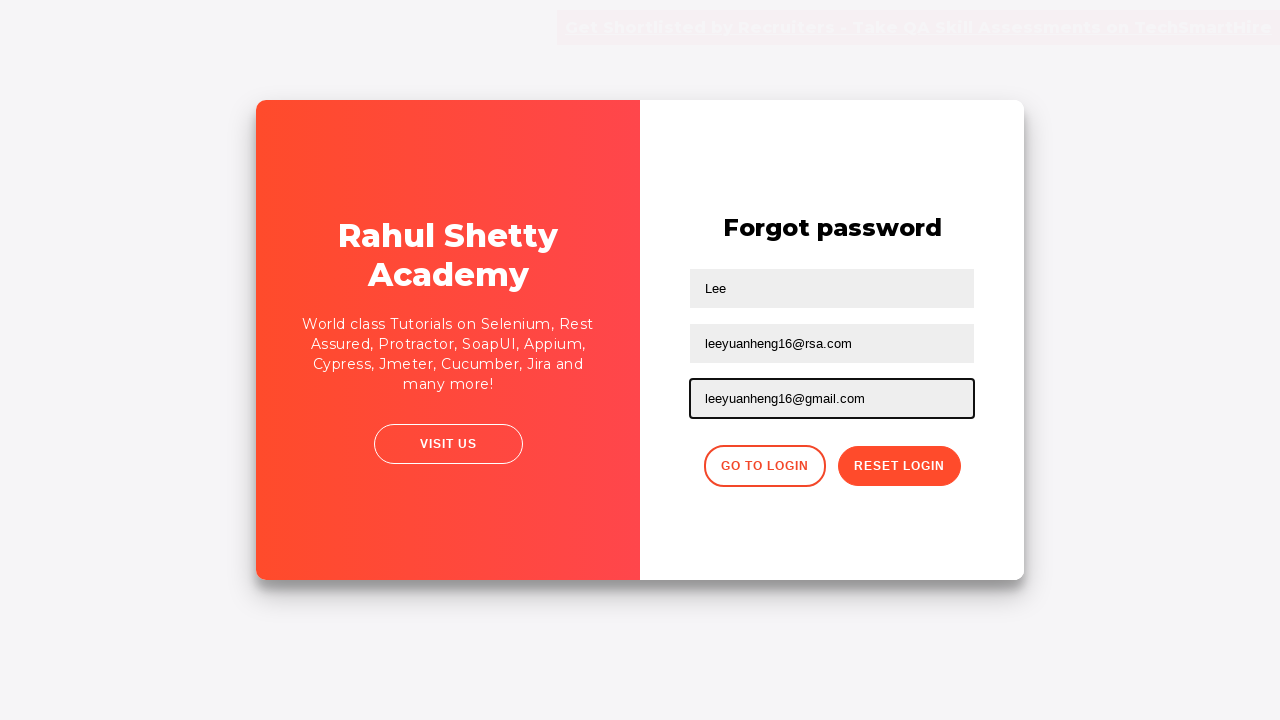

Filled phone number field with '12345677' using form input locator on form input >> nth=2
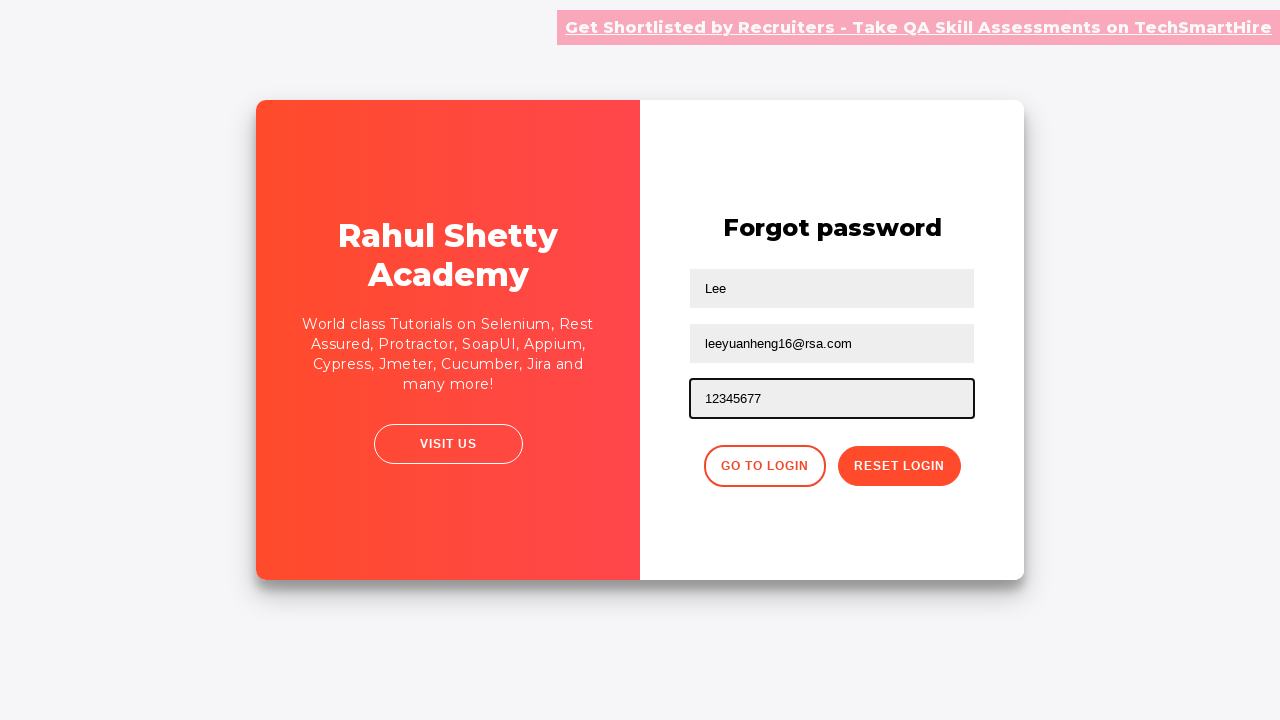

Clicked Reset Password button at (899, 466) on .reset-pwd-btn
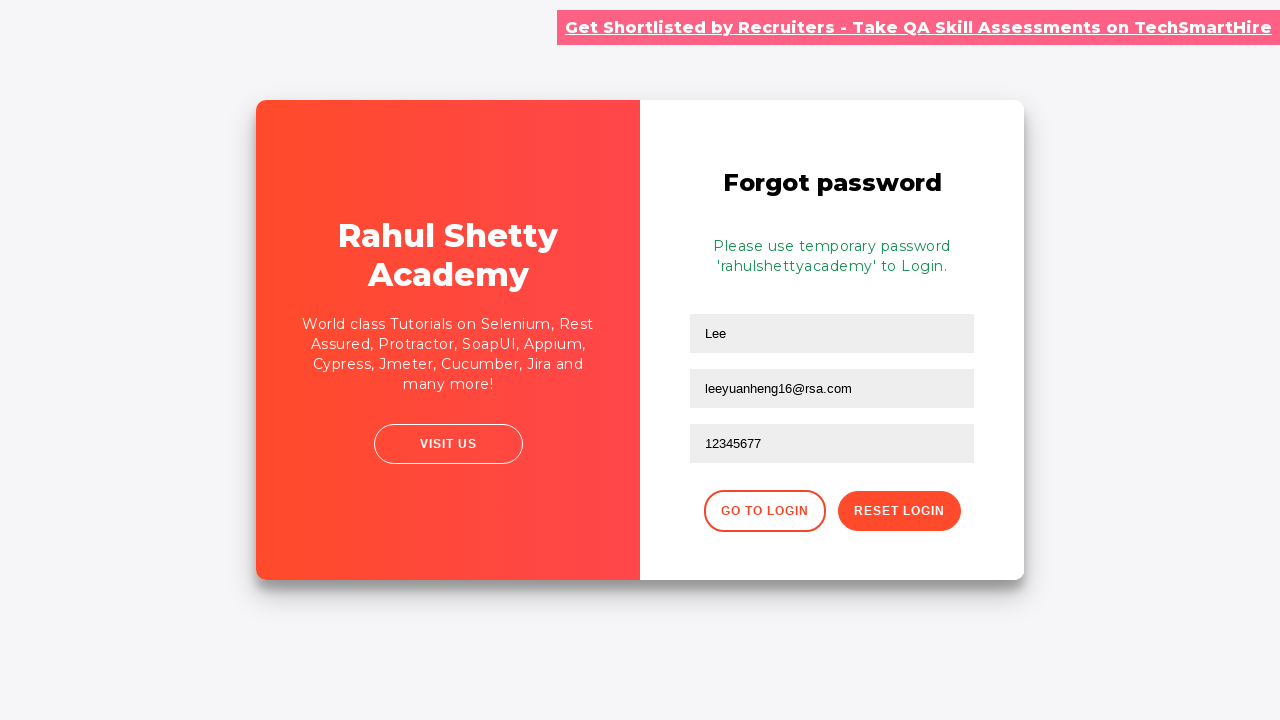

Password reset confirmation message displayed
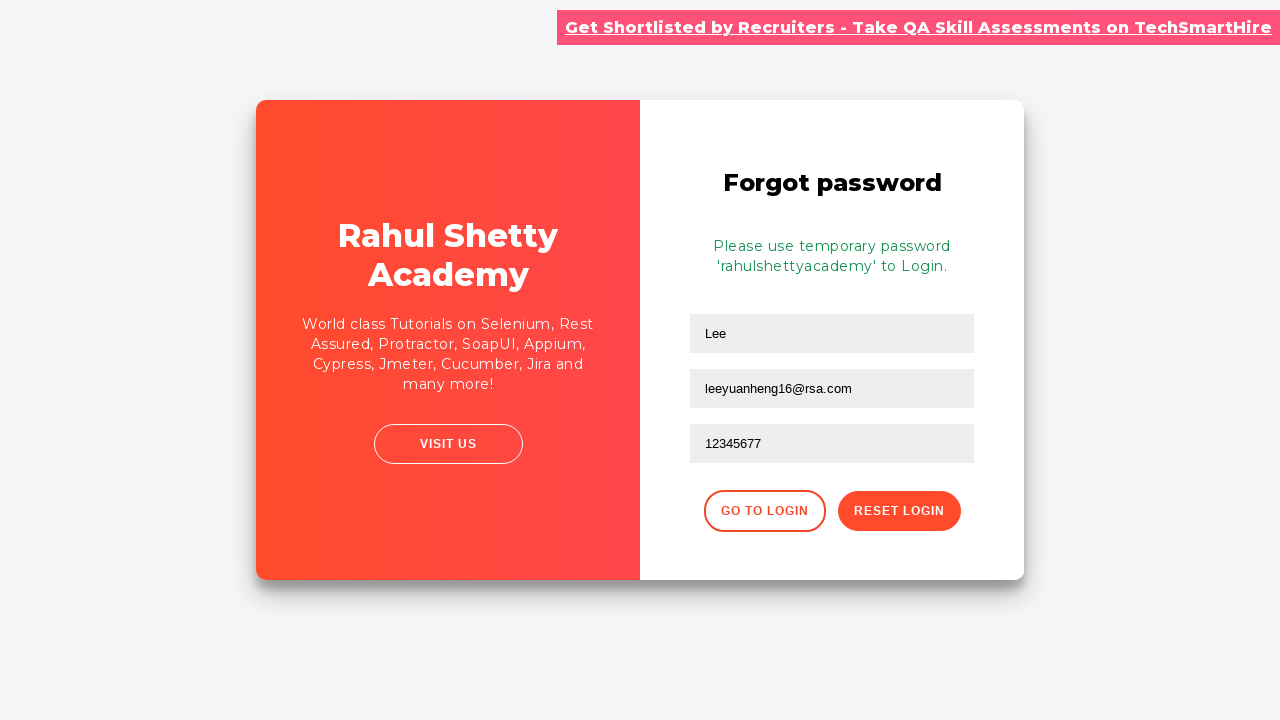

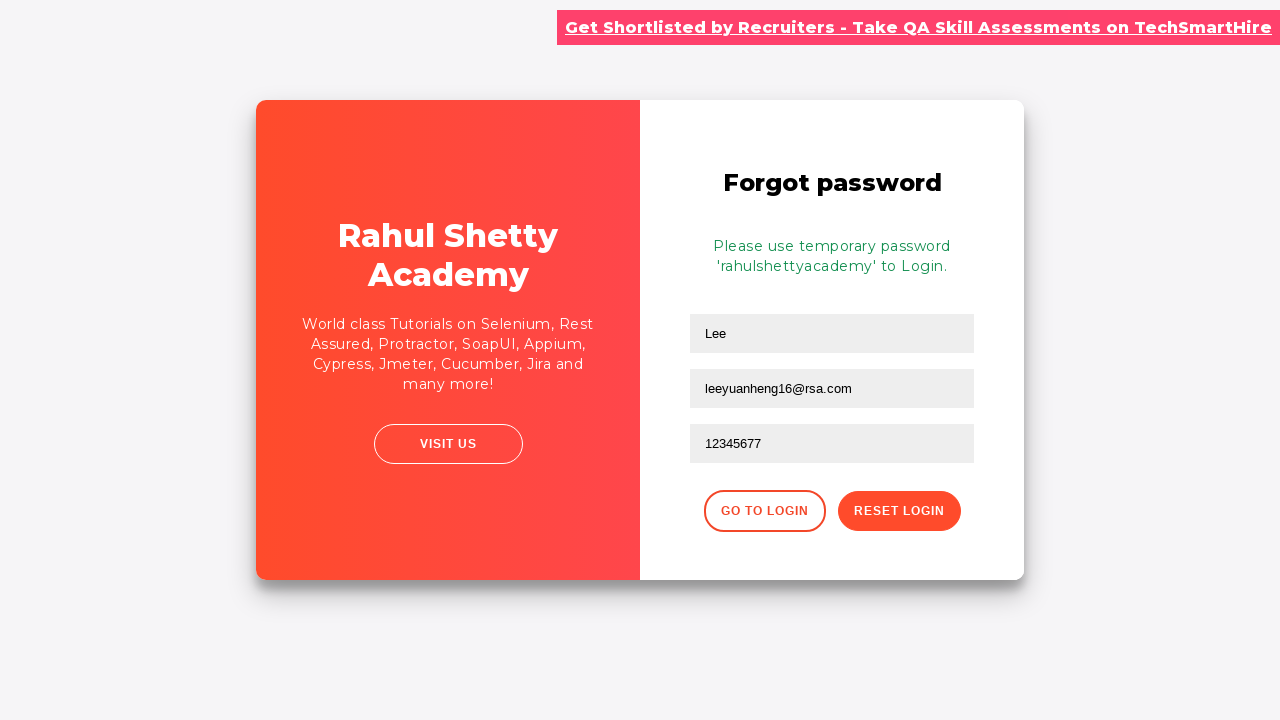